Tests that the Clear completed button displays correctly when items are completed

Starting URL: https://demo.playwright.dev/todomvc

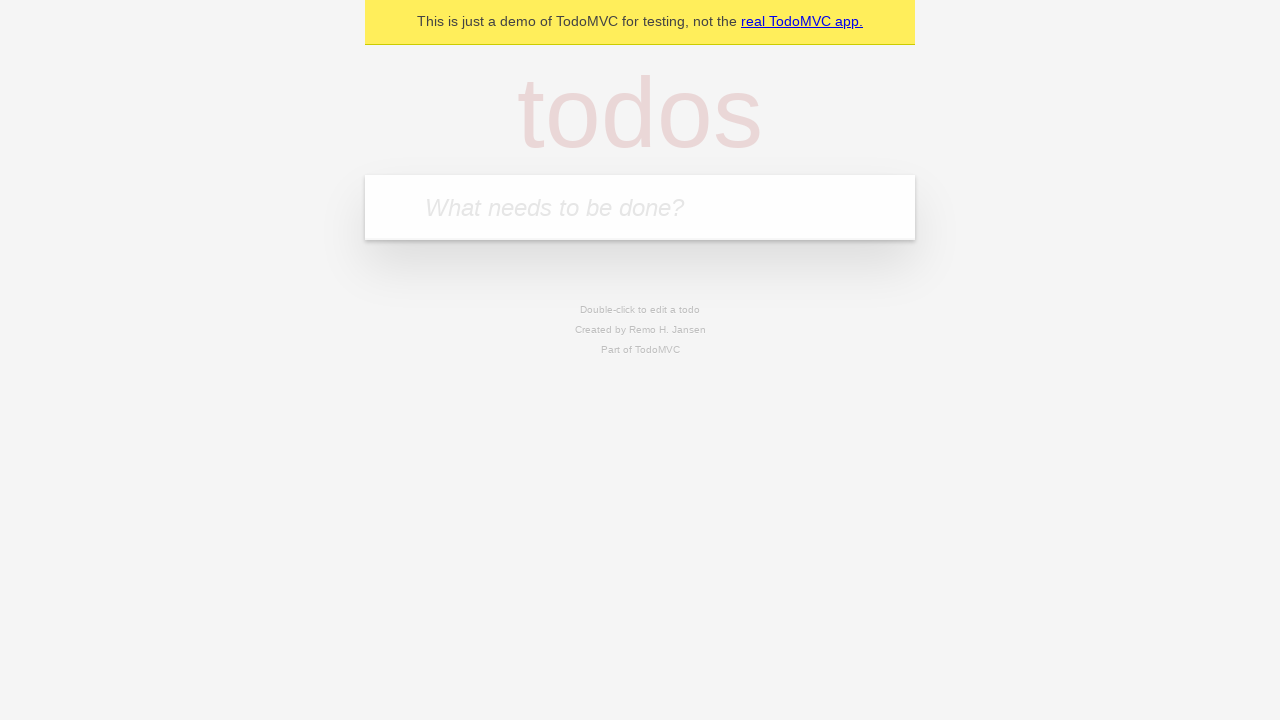

Located the 'What needs to be done?' input field
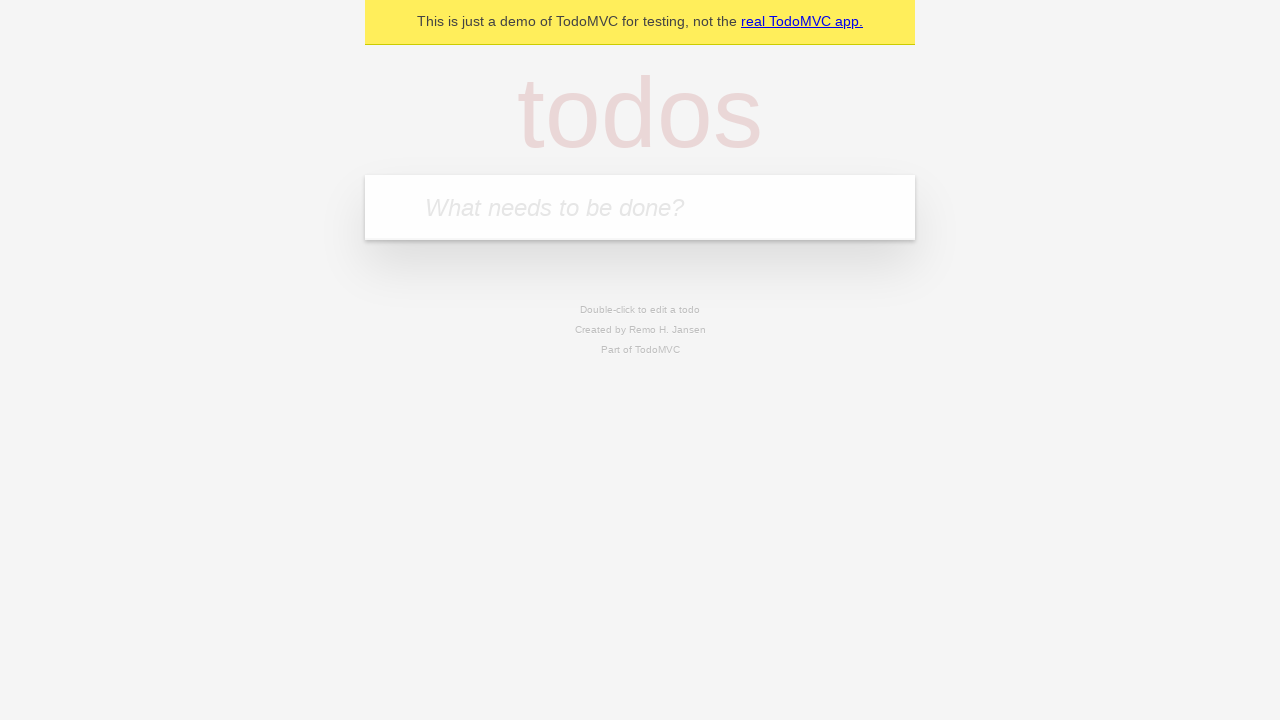

Filled first todo with 'buy some cheese' on internal:attr=[placeholder="What needs to be done?"i]
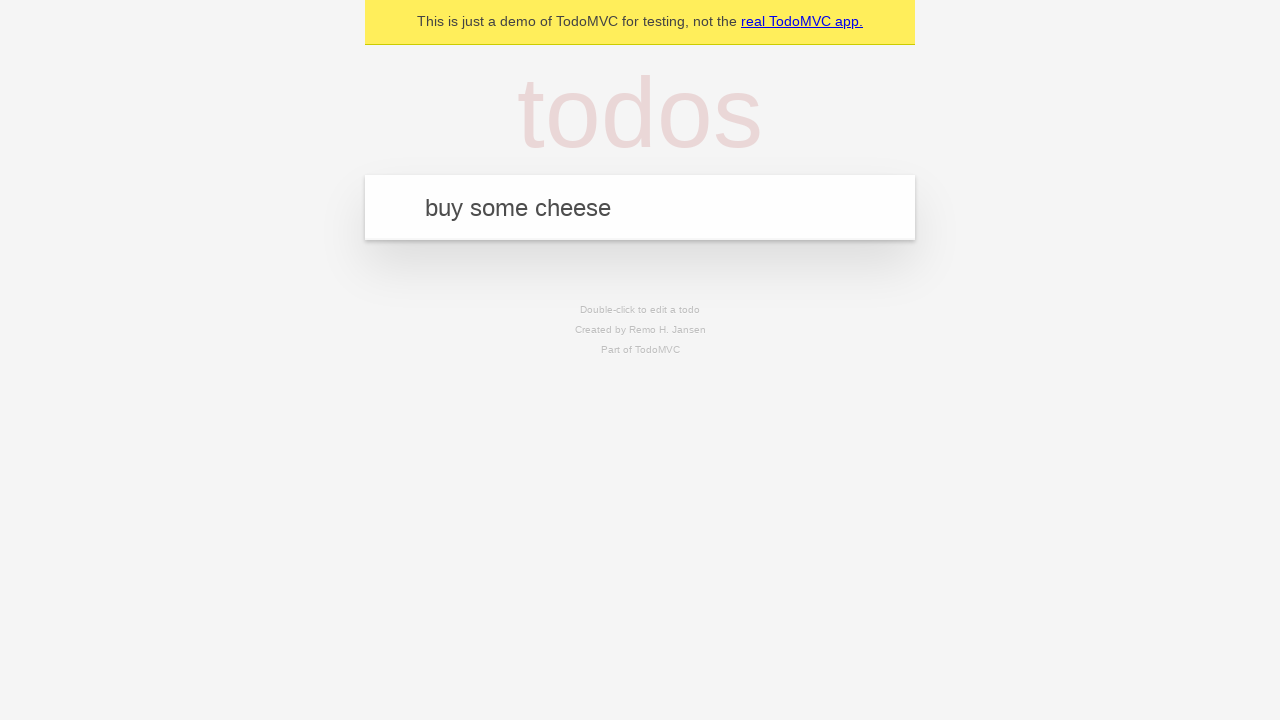

Pressed Enter to add first todo on internal:attr=[placeholder="What needs to be done?"i]
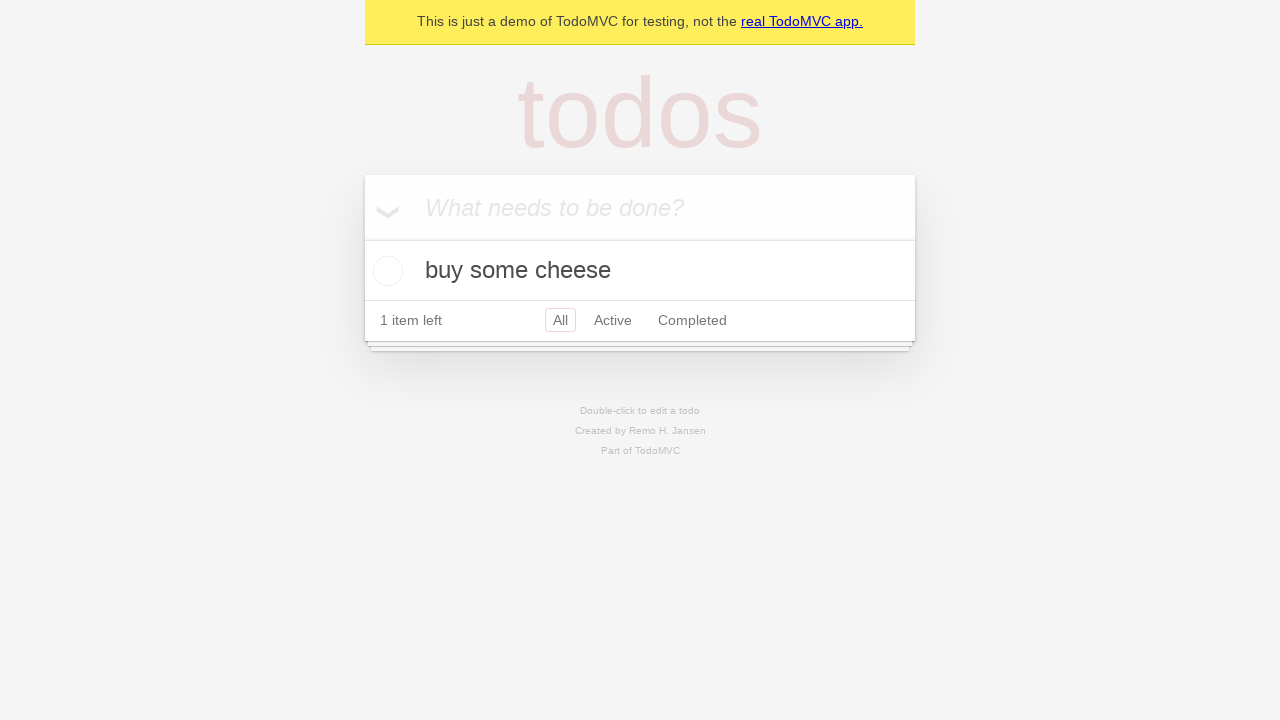

Filled second todo with 'feed the cat' on internal:attr=[placeholder="What needs to be done?"i]
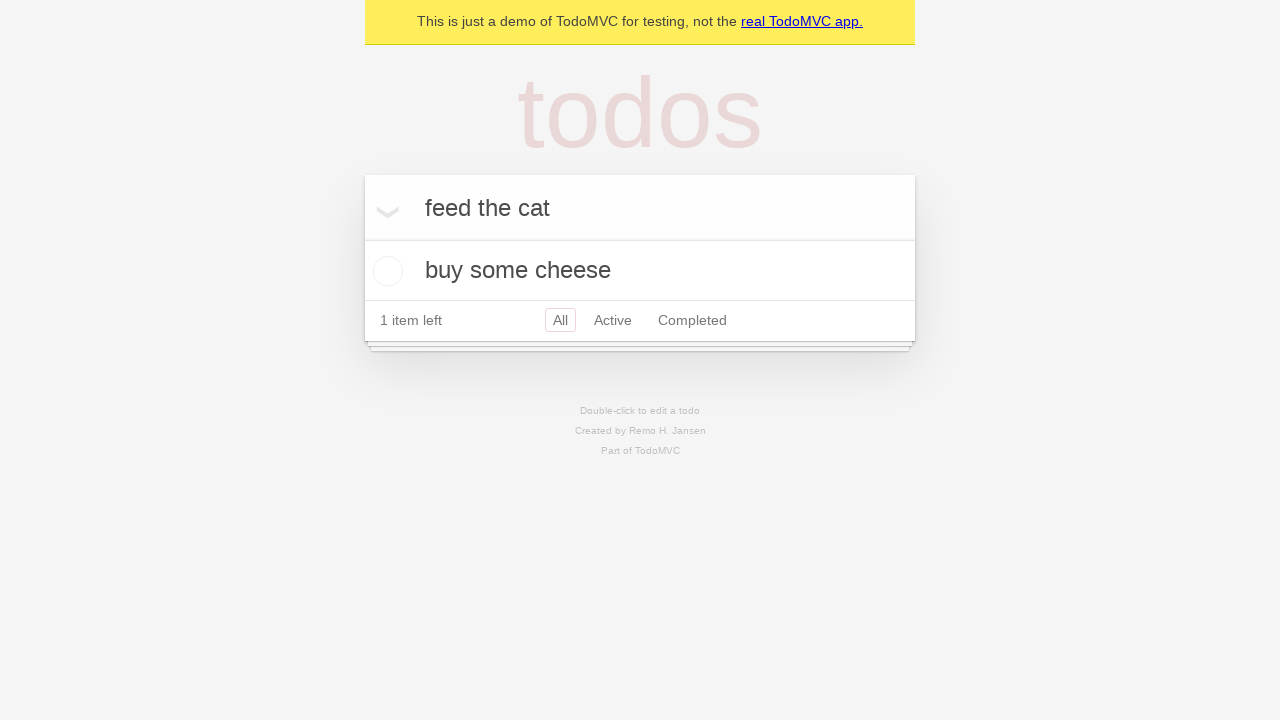

Pressed Enter to add second todo on internal:attr=[placeholder="What needs to be done?"i]
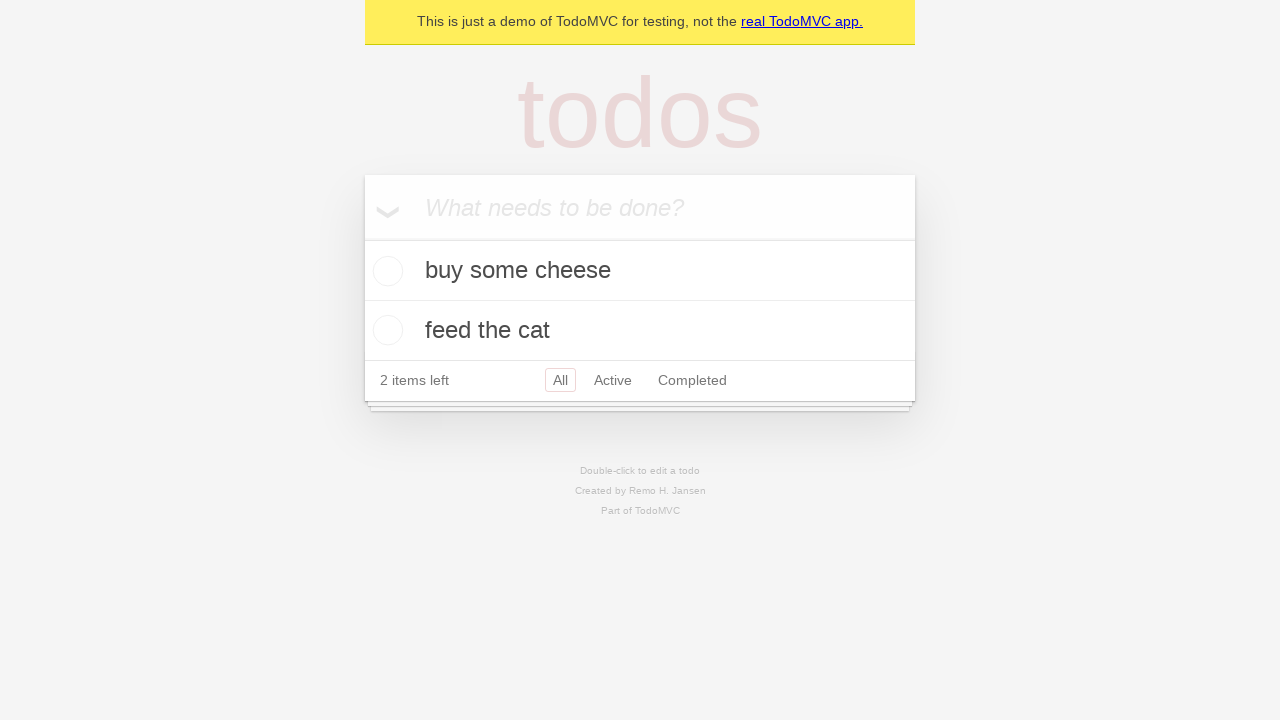

Filled third todo with 'book a doctors appointment' on internal:attr=[placeholder="What needs to be done?"i]
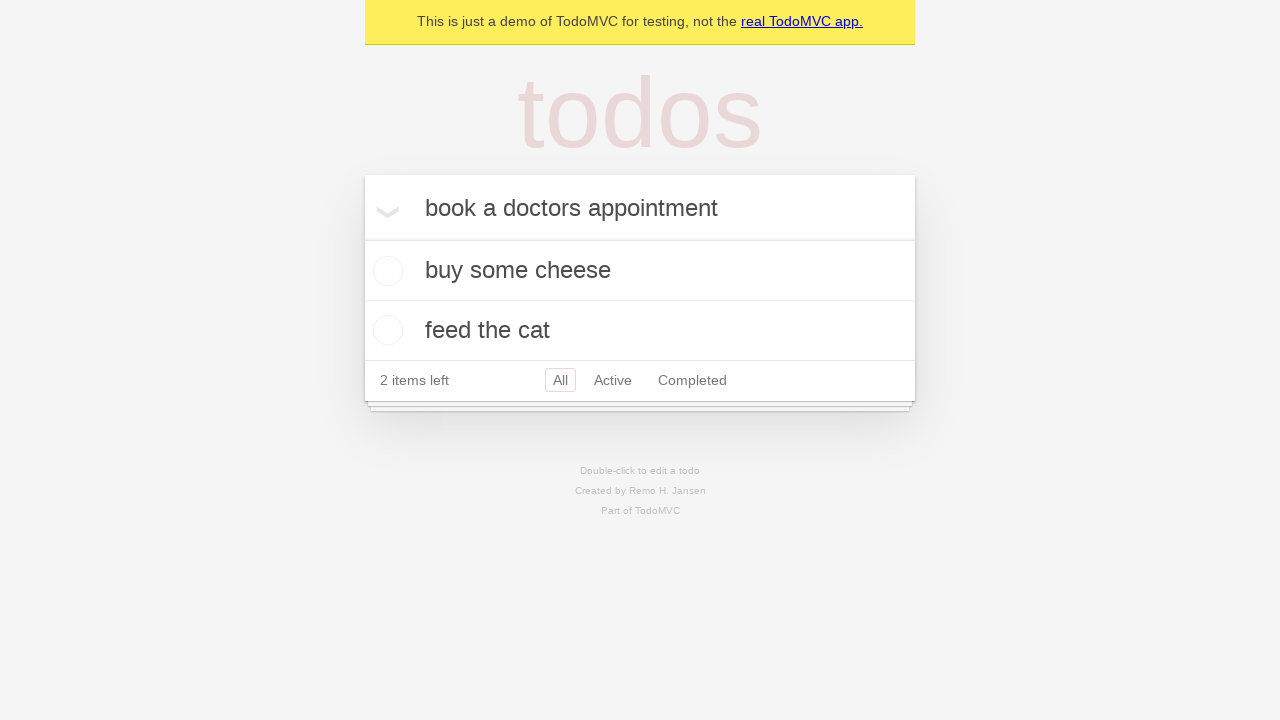

Pressed Enter to add third todo on internal:attr=[placeholder="What needs to be done?"i]
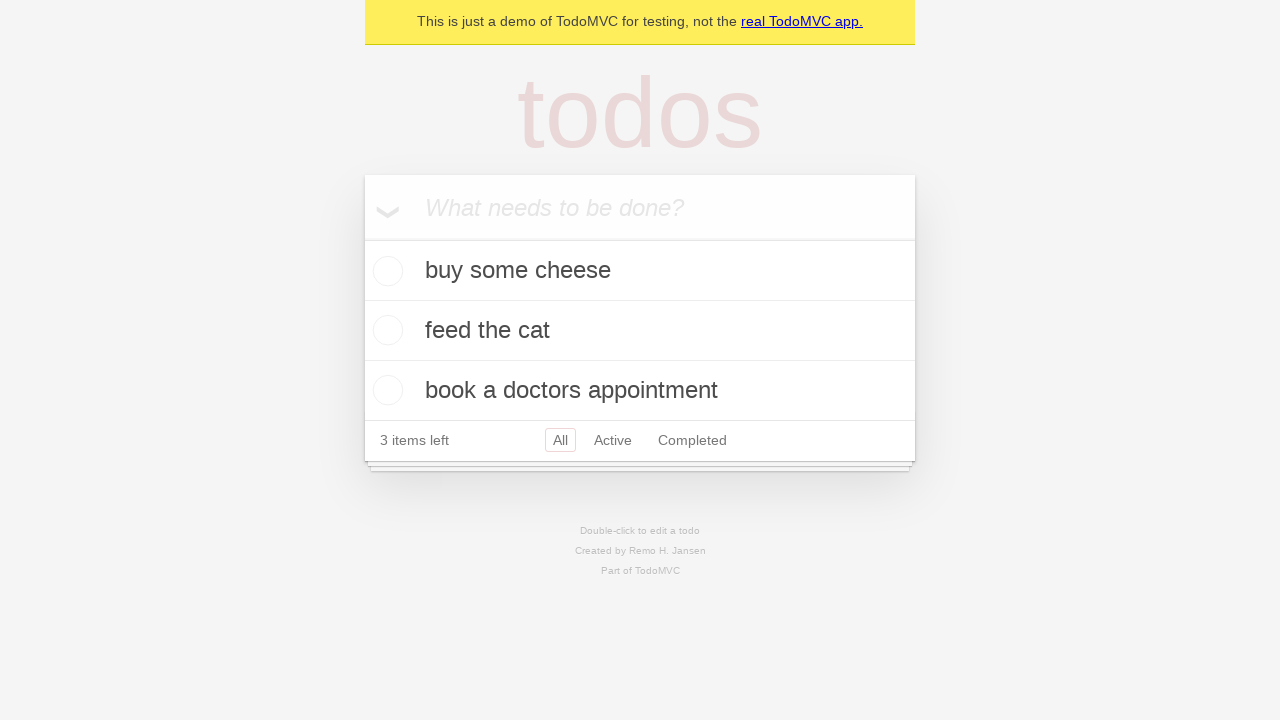

Checked the first todo item as completed at (385, 271) on .todo-list li .toggle >> nth=0
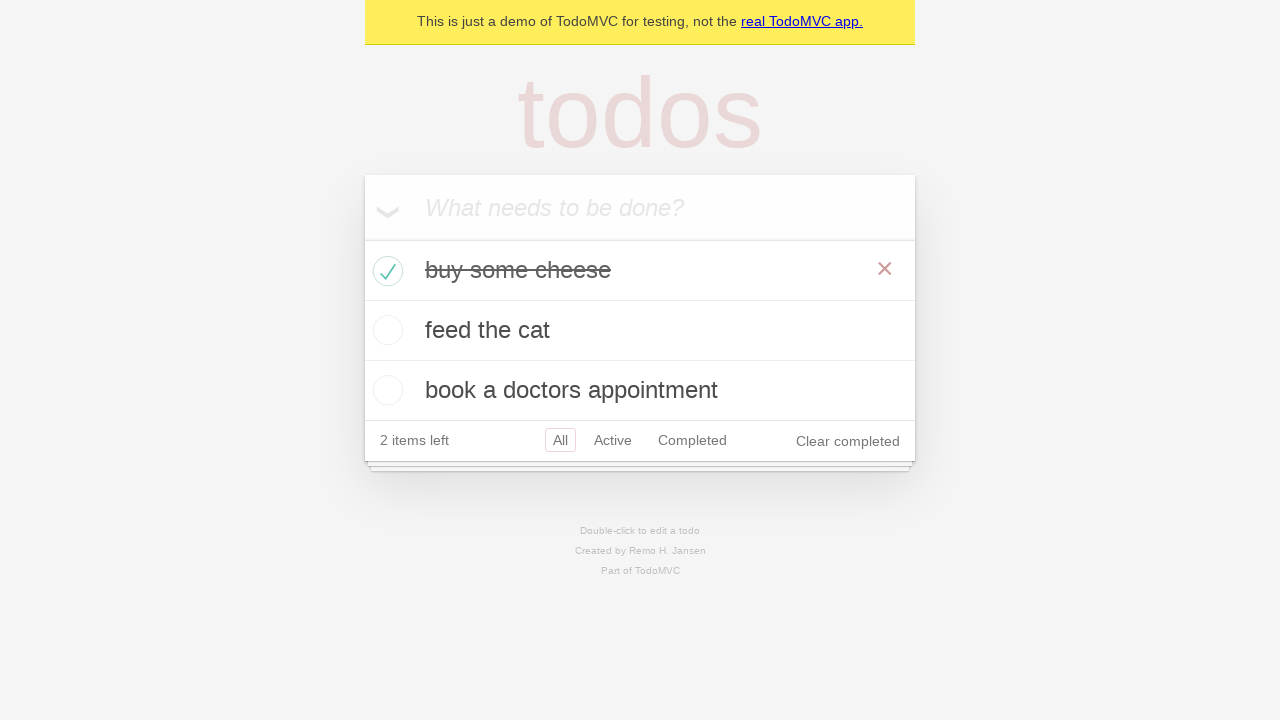

Clear completed button appeared and is visible
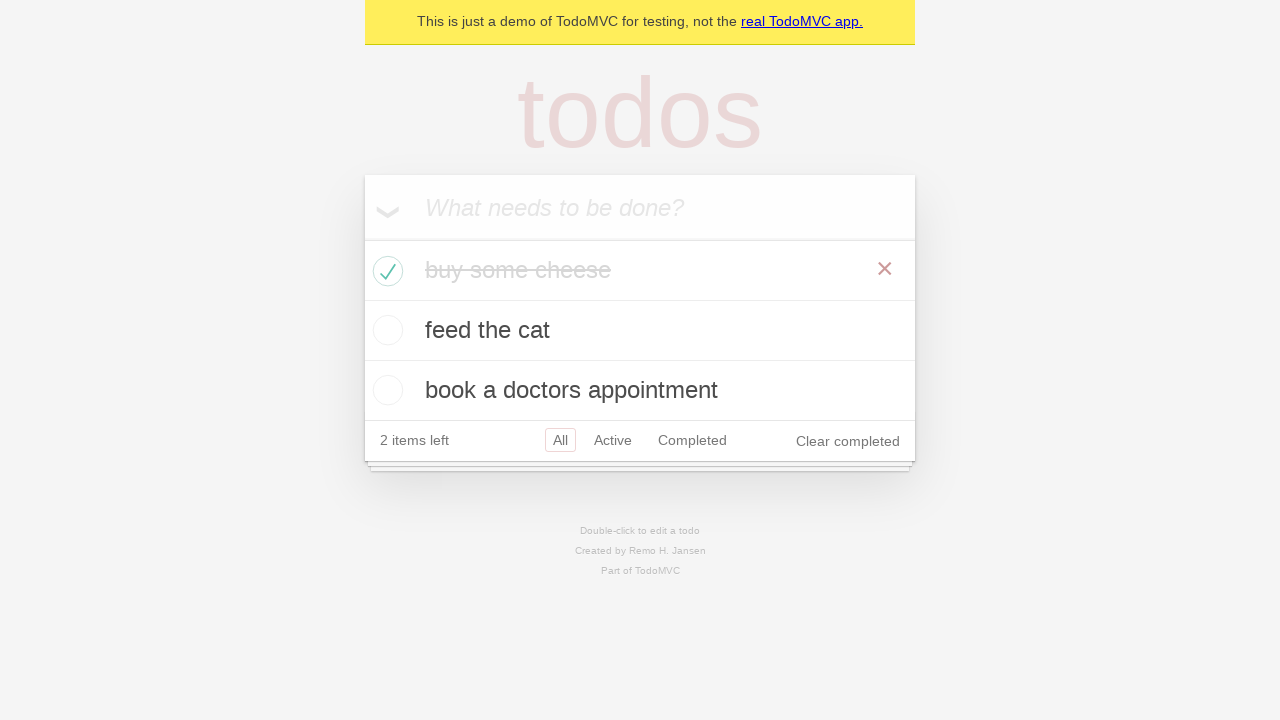

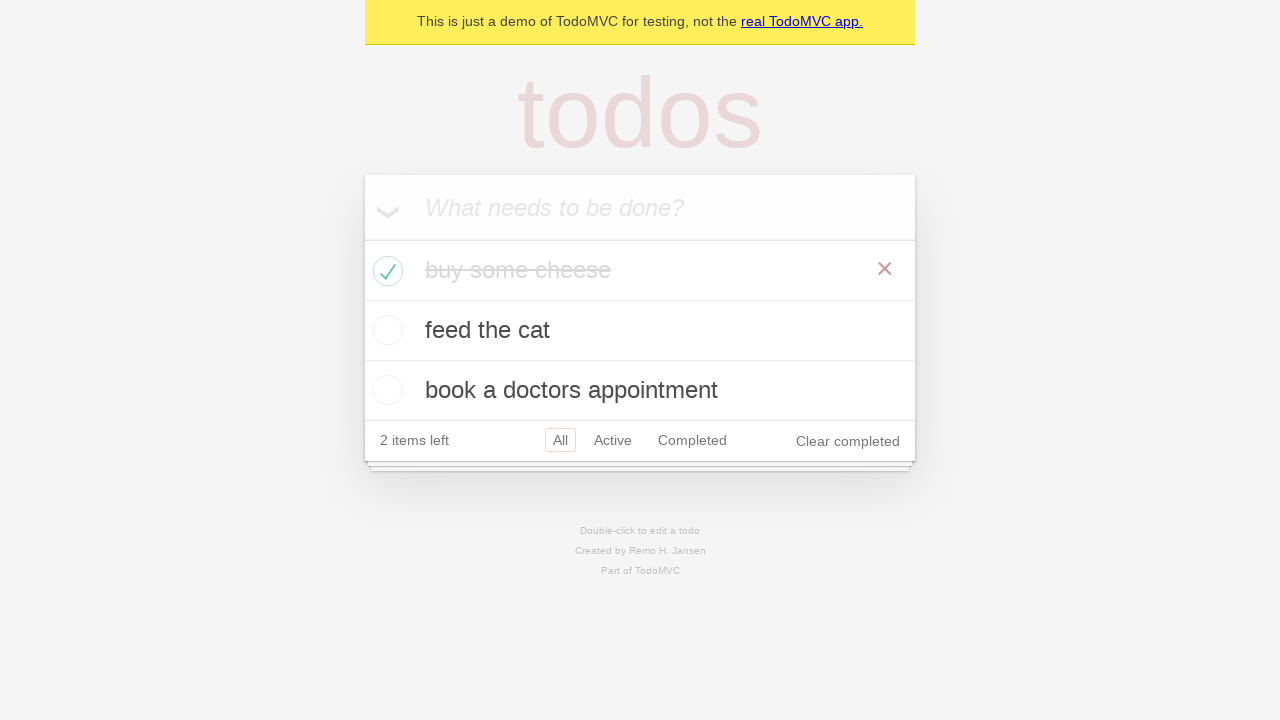